Tests checkbox functionality by clicking on three checkboxes to toggle their state

Starting URL: https://formy-project.herokuapp.com/checkbox

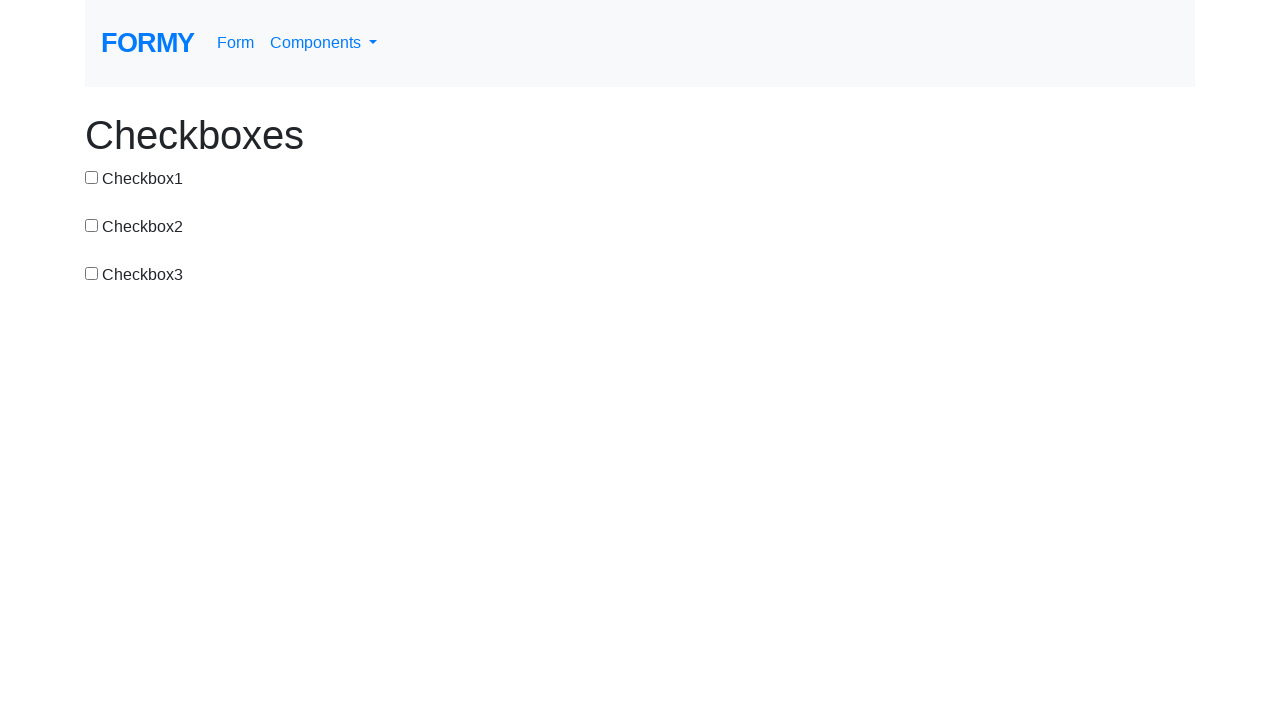

Clicked first checkbox to toggle its state at (92, 177) on #checkbox-1
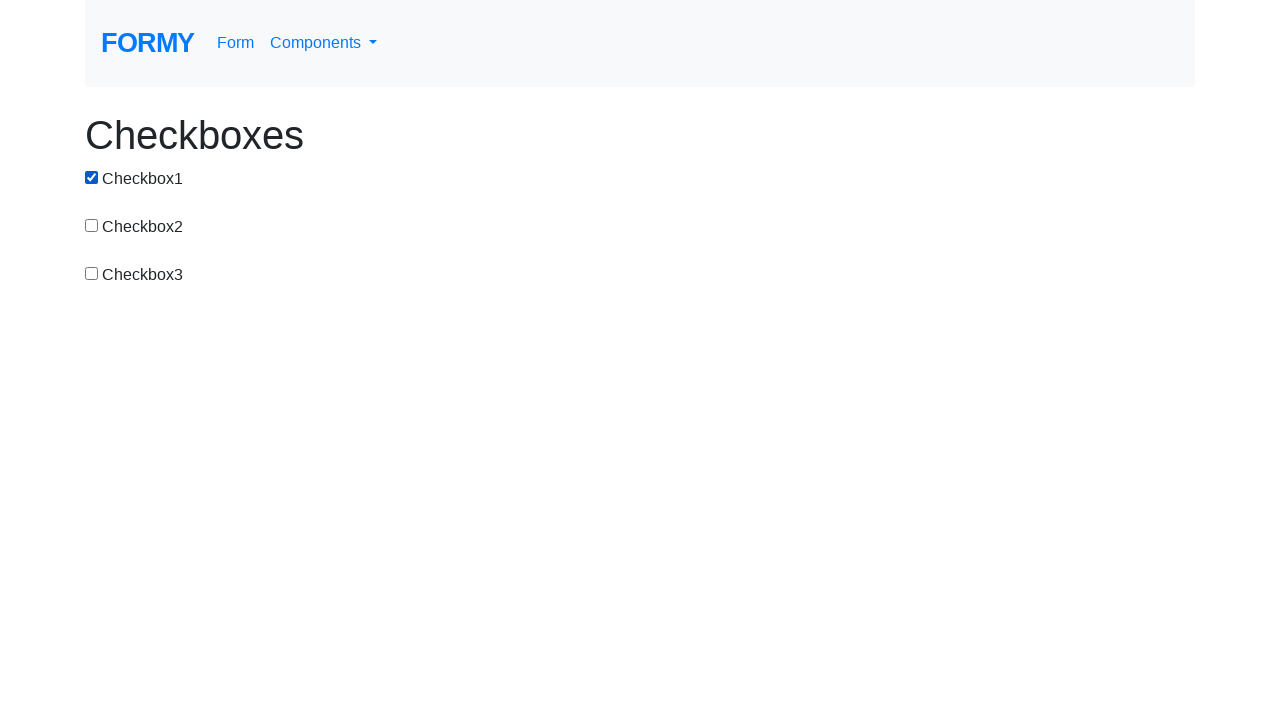

Clicked second checkbox to toggle its state at (92, 225) on #checkbox-2
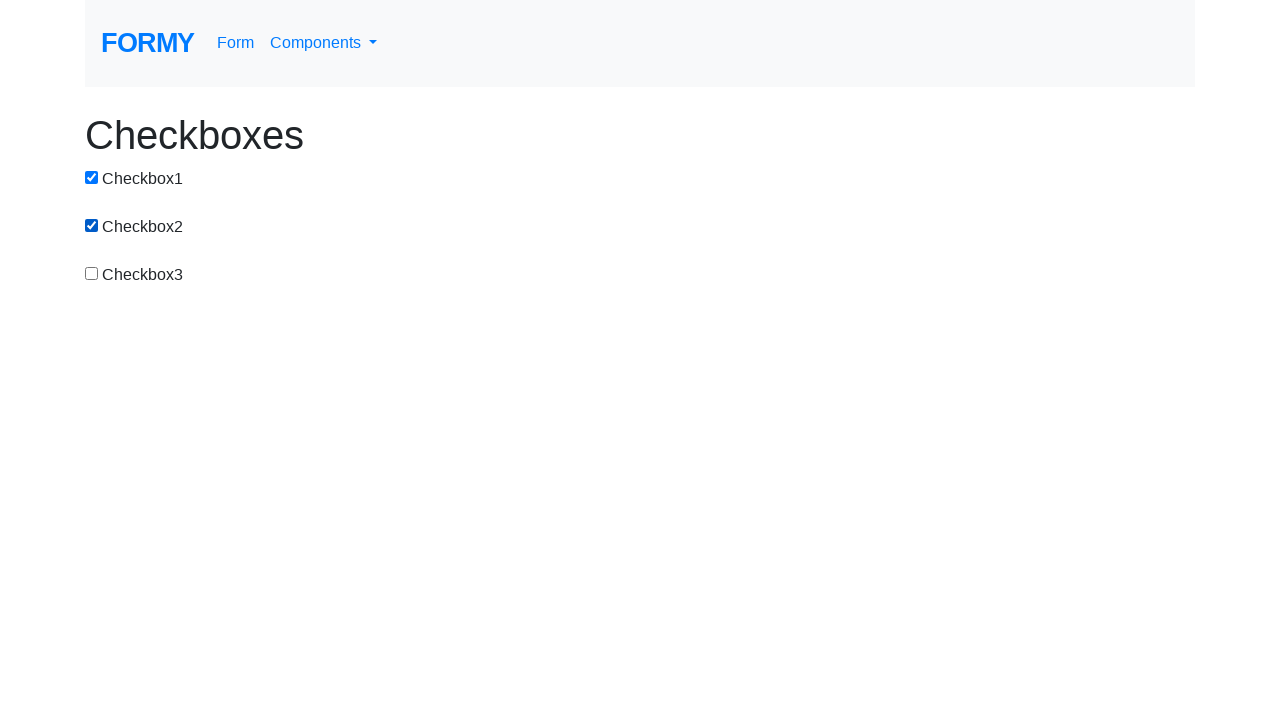

Clicked third checkbox to toggle its state at (92, 273) on #checkbox-3
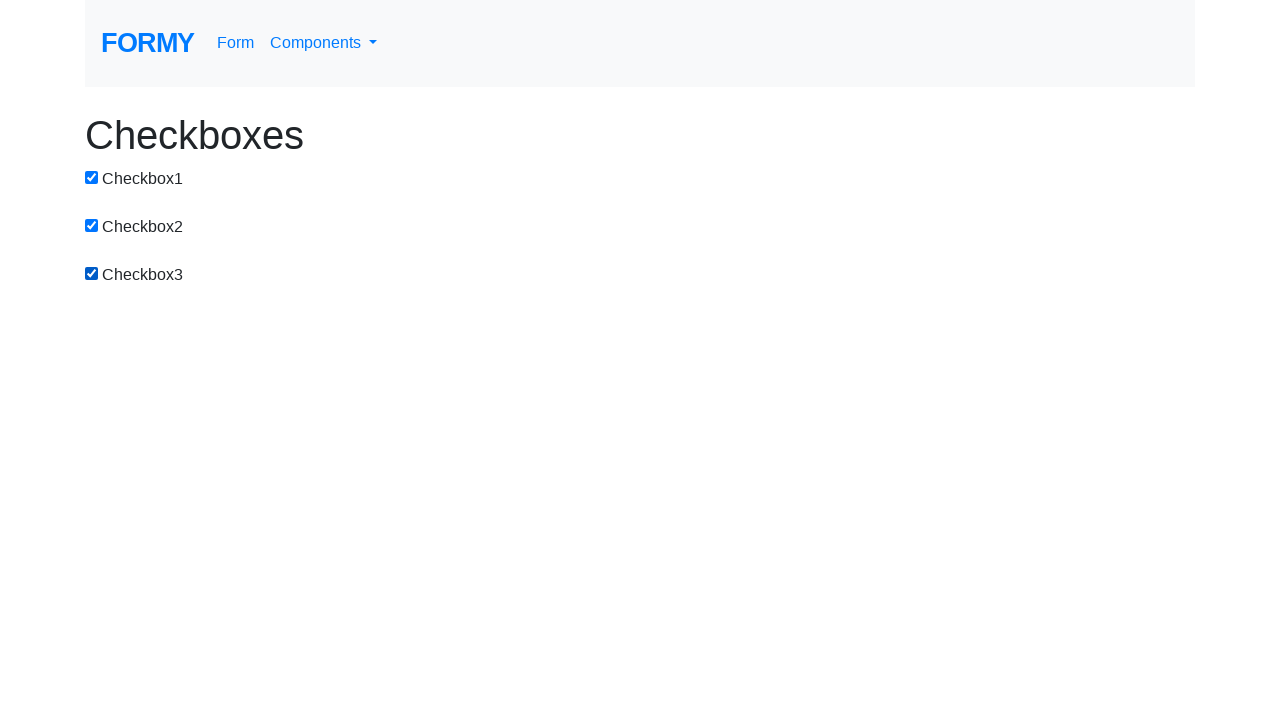

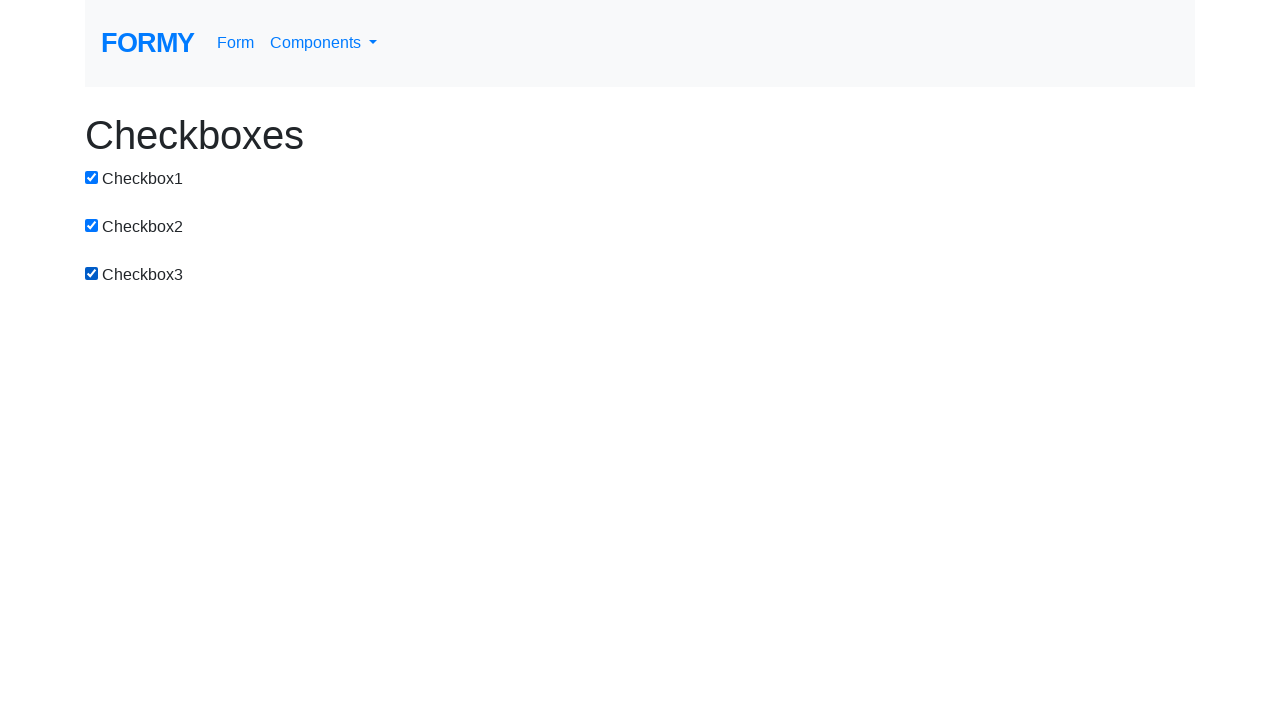